Tests checkbox interactions by clicking on two checkboxes to toggle their checked states - checking the first checkbox and unchecking the second checkbox.

Starting URL: https://the-internet.herokuapp.com/checkboxes

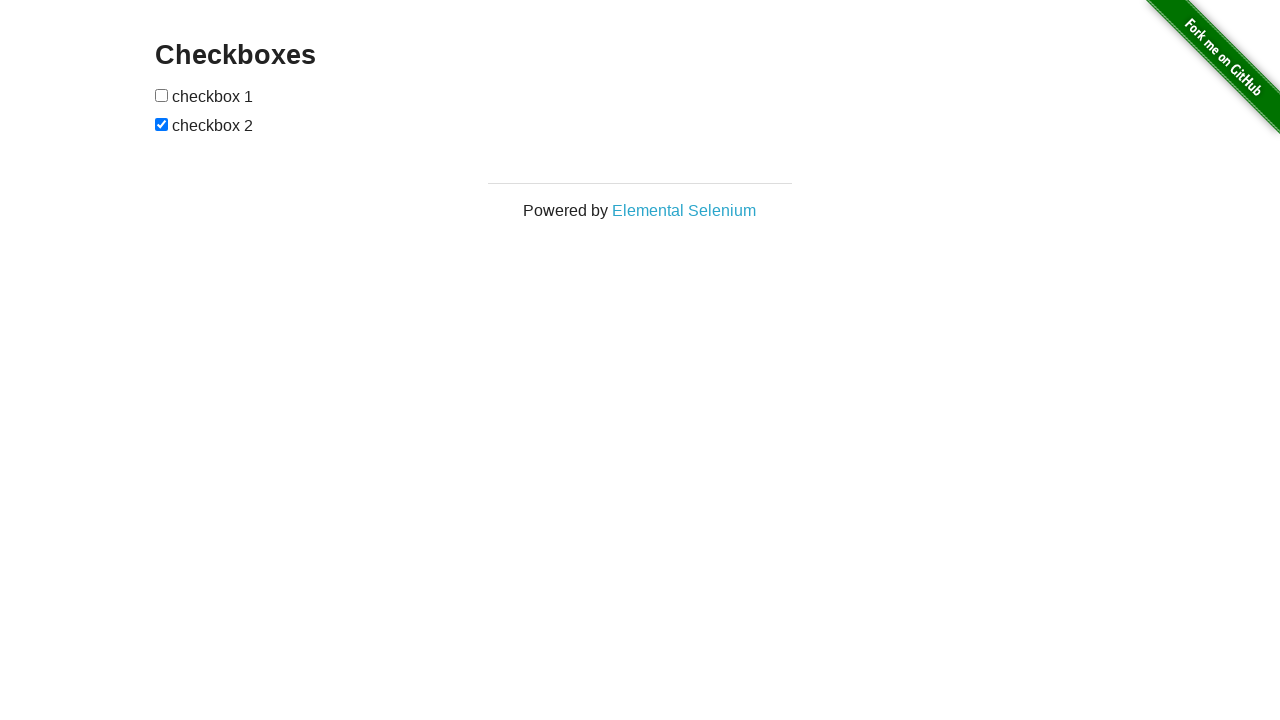

Clicked first checkbox to check it at (162, 95) on xpath=//form[@id='checkboxes']/input[1]
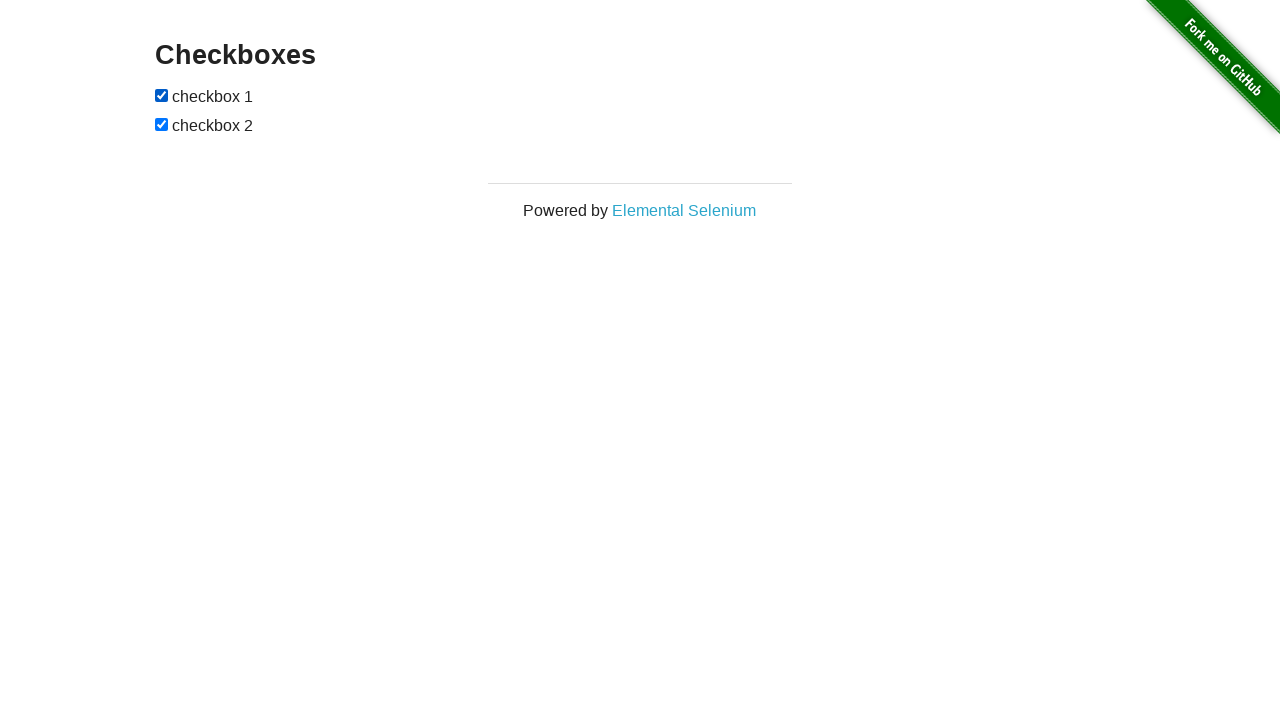

Clicked second checkbox to uncheck it at (162, 124) on xpath=//form[@id='checkboxes']/input[2]
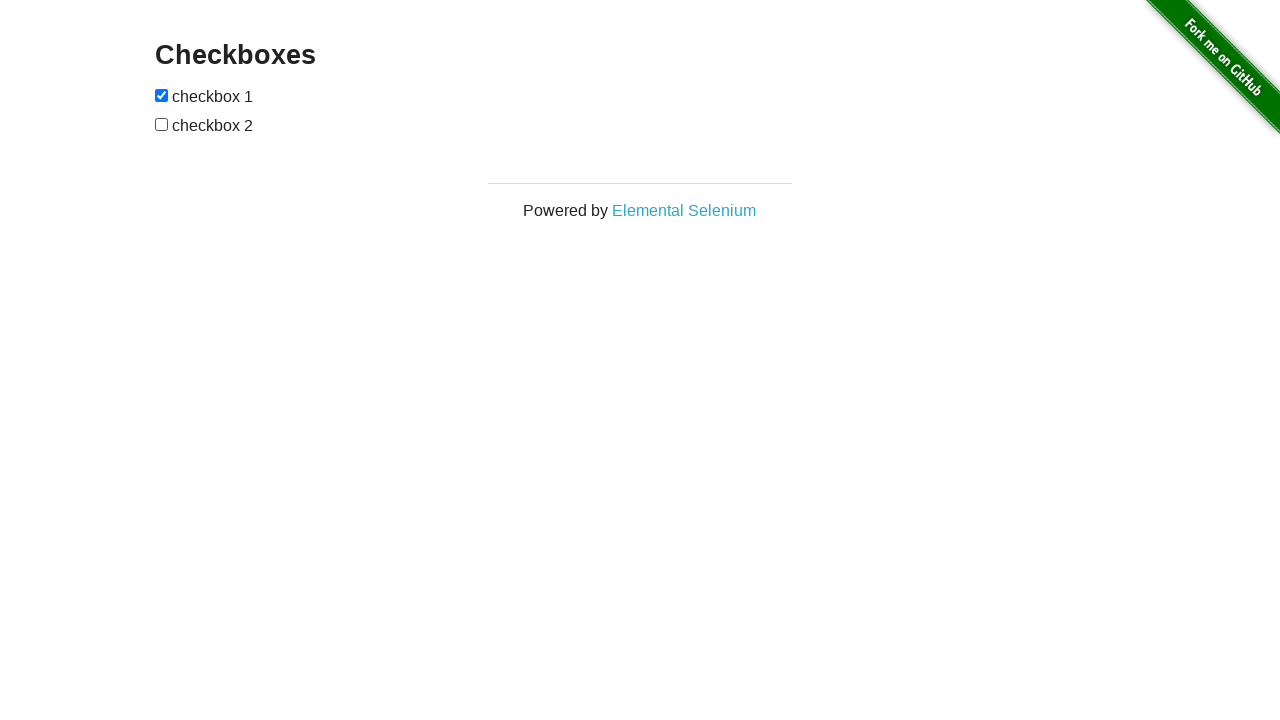

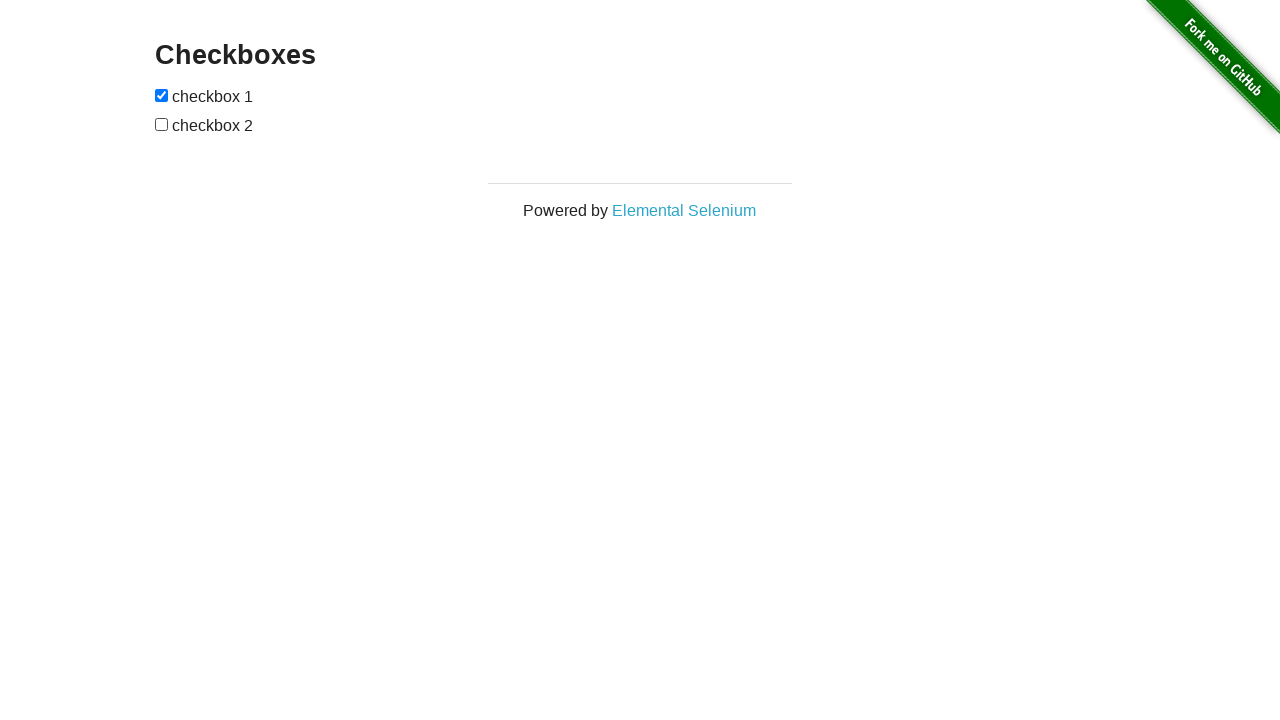